Tests static dropdown selection by selecting options from multiple dropdown menus (fruits, superheros, and language selectors)

Starting URL: https://letcode.in/dropdowns

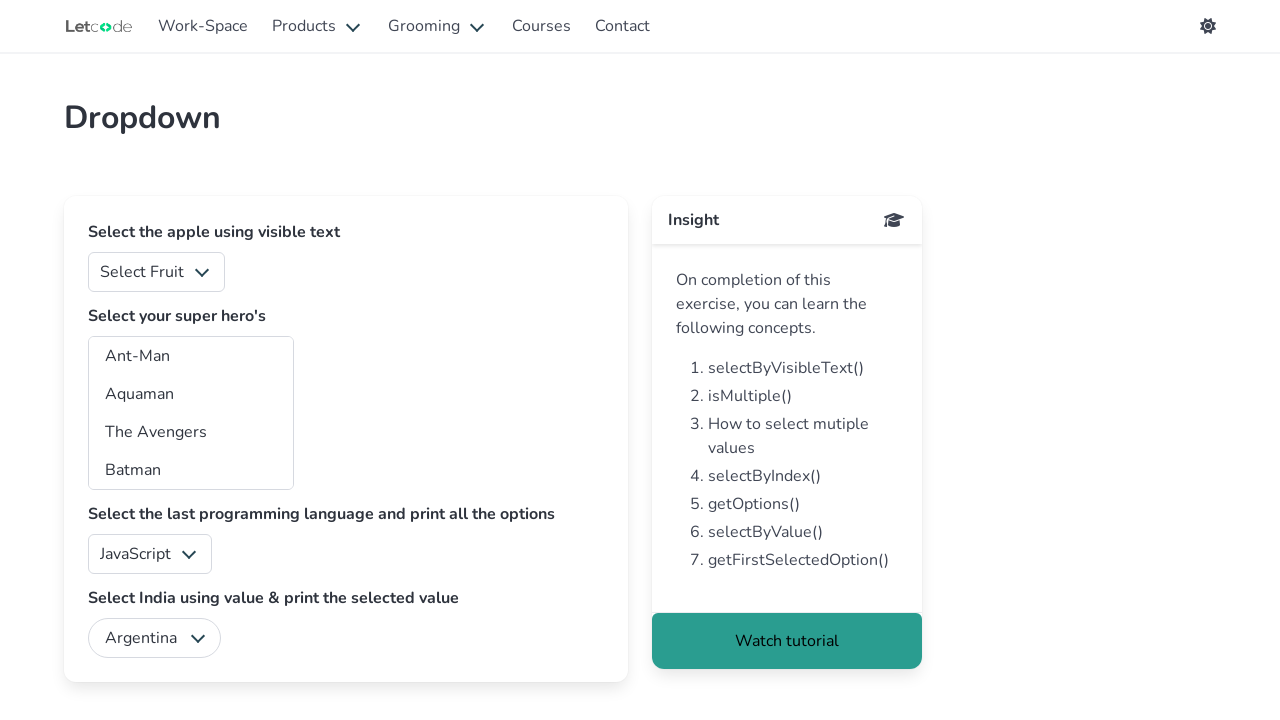

Selected option '2' from fruits dropdown on #fruits
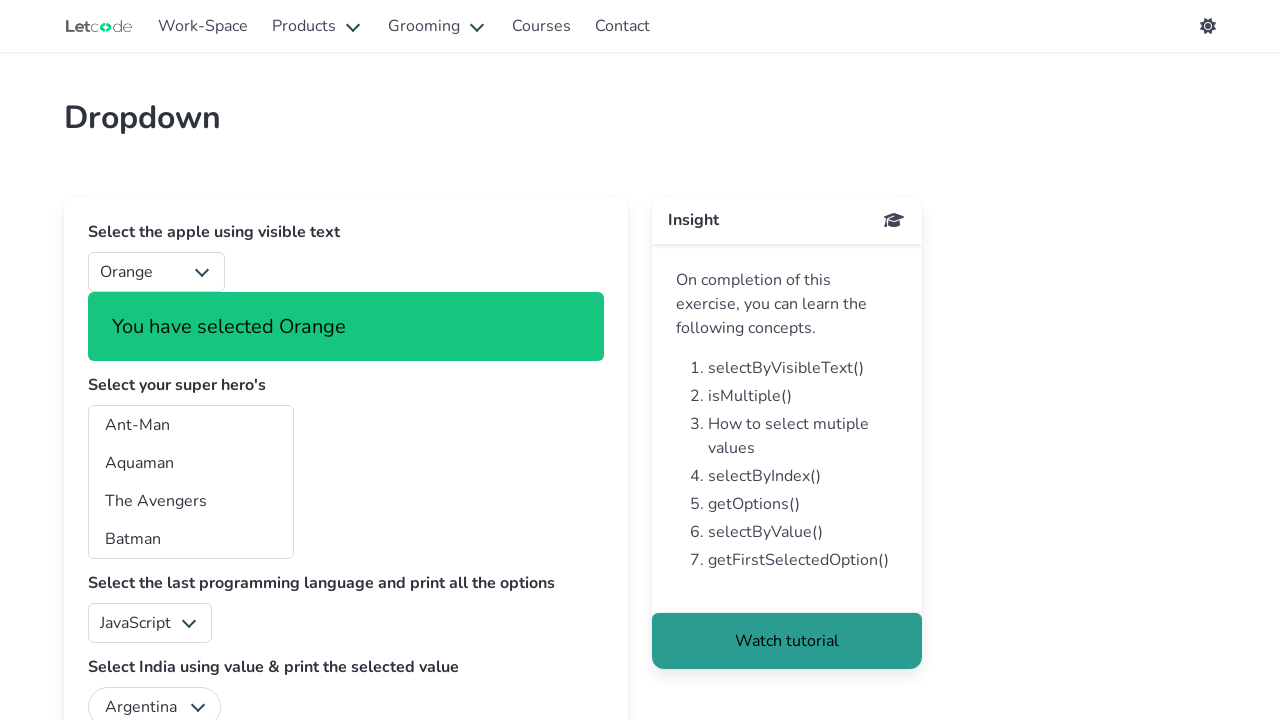

Selected option 'ta' from superheros dropdown on #superheros
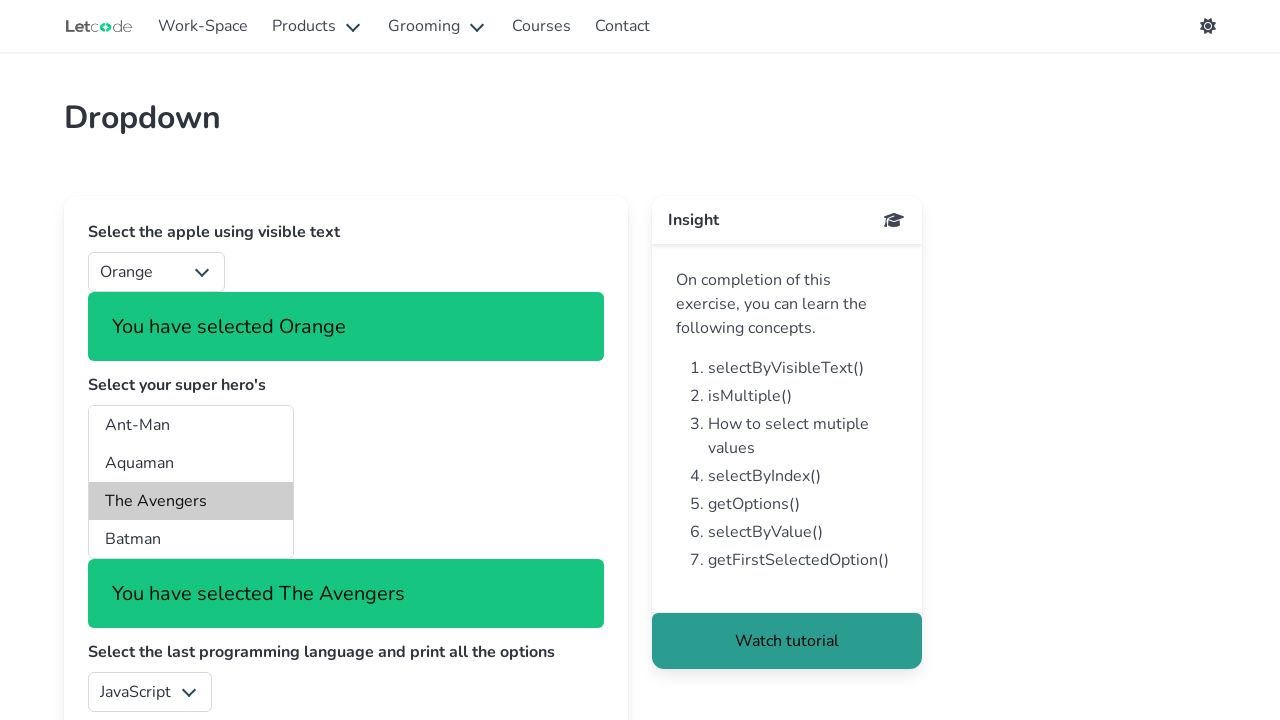

Selected option 'swift' from language dropdown on #lang
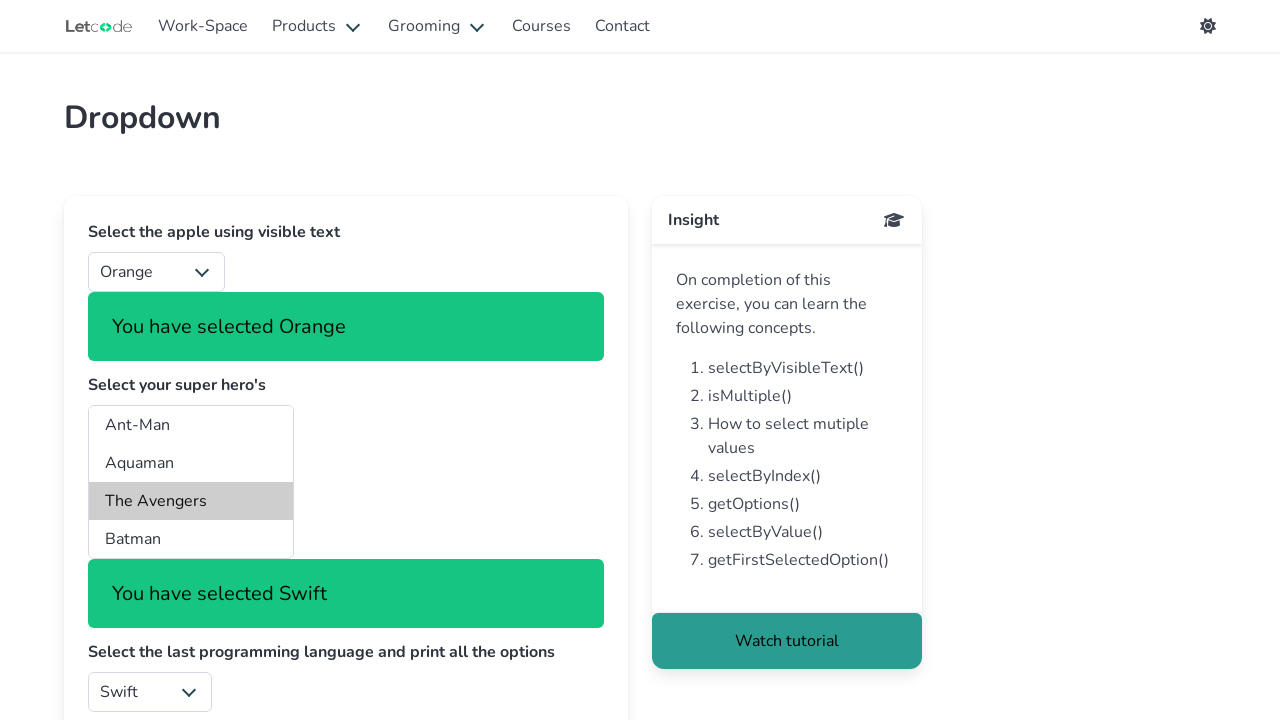

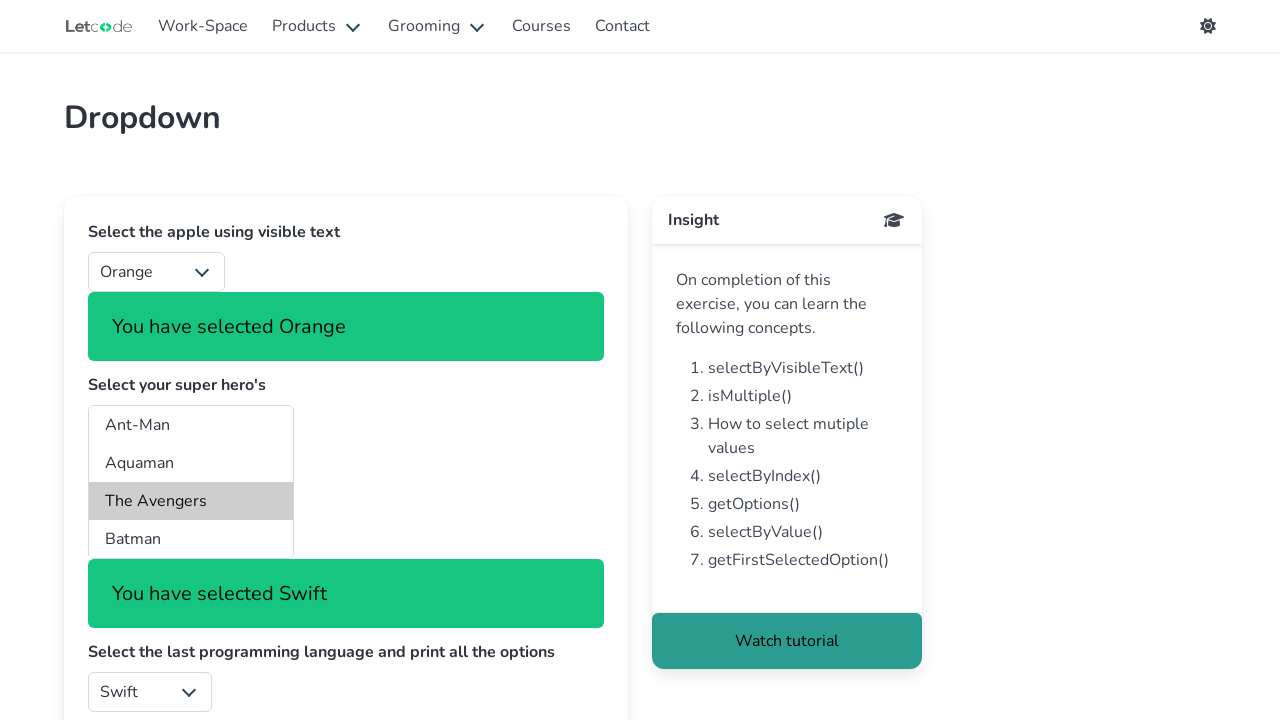